Tests JavaScript confirm dialog handling by clicking the second button, dismissing the confirm dialog, and verifying the result message does not contain "successfuly".

Starting URL: https://the-internet.herokuapp.com/javascript_alerts

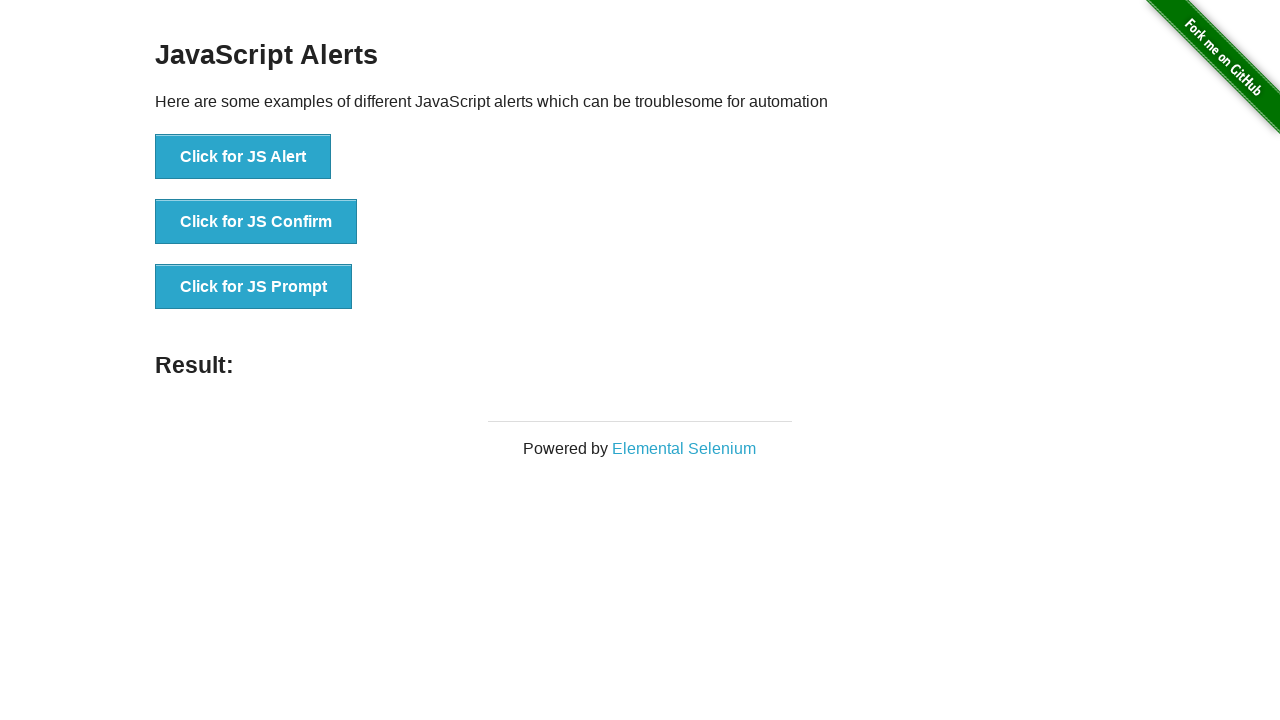

Set up dialog handler to dismiss confirm dialog
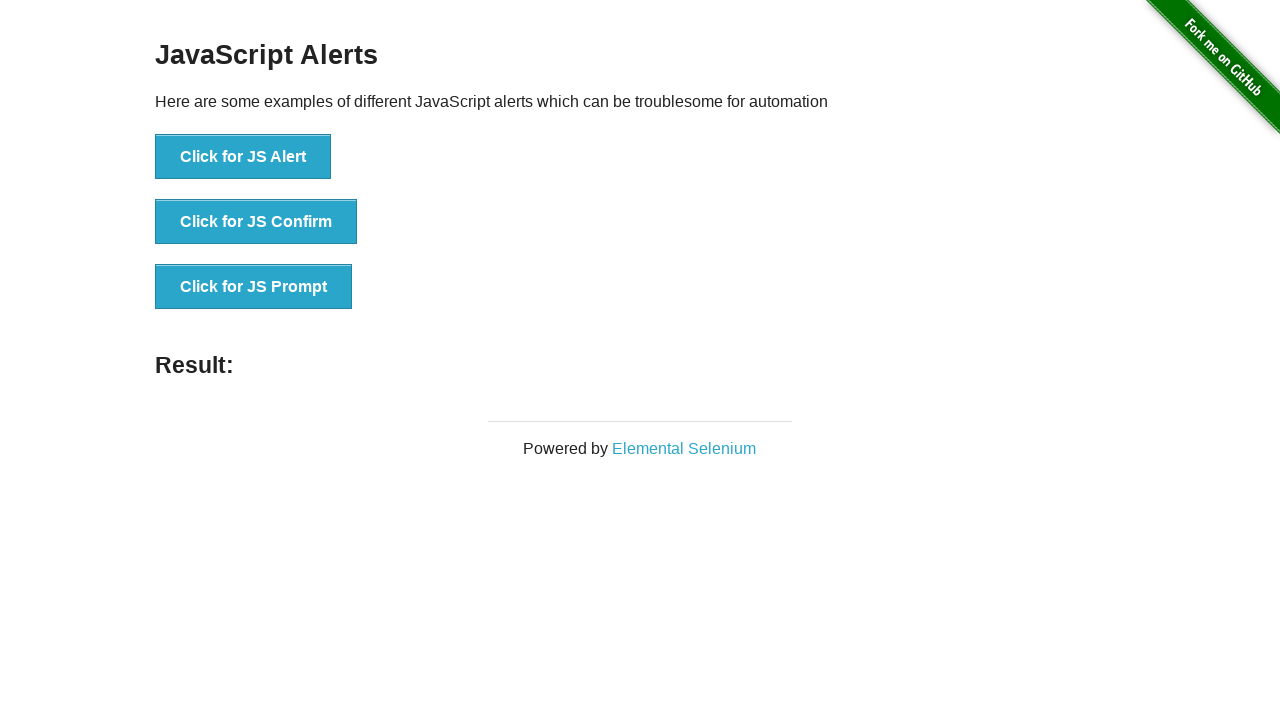

Clicked 'Click for JS Confirm' button at (256, 222) on xpath=//button[text()='Click for JS Confirm']
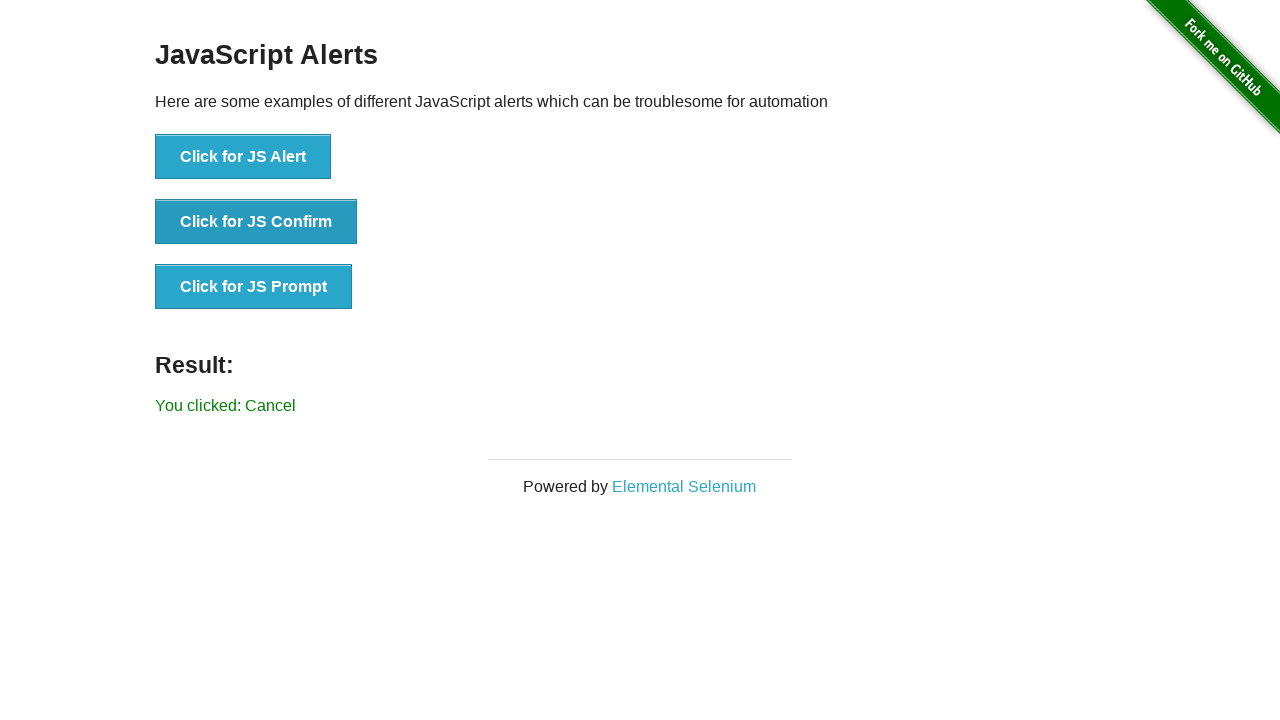

Result message element loaded
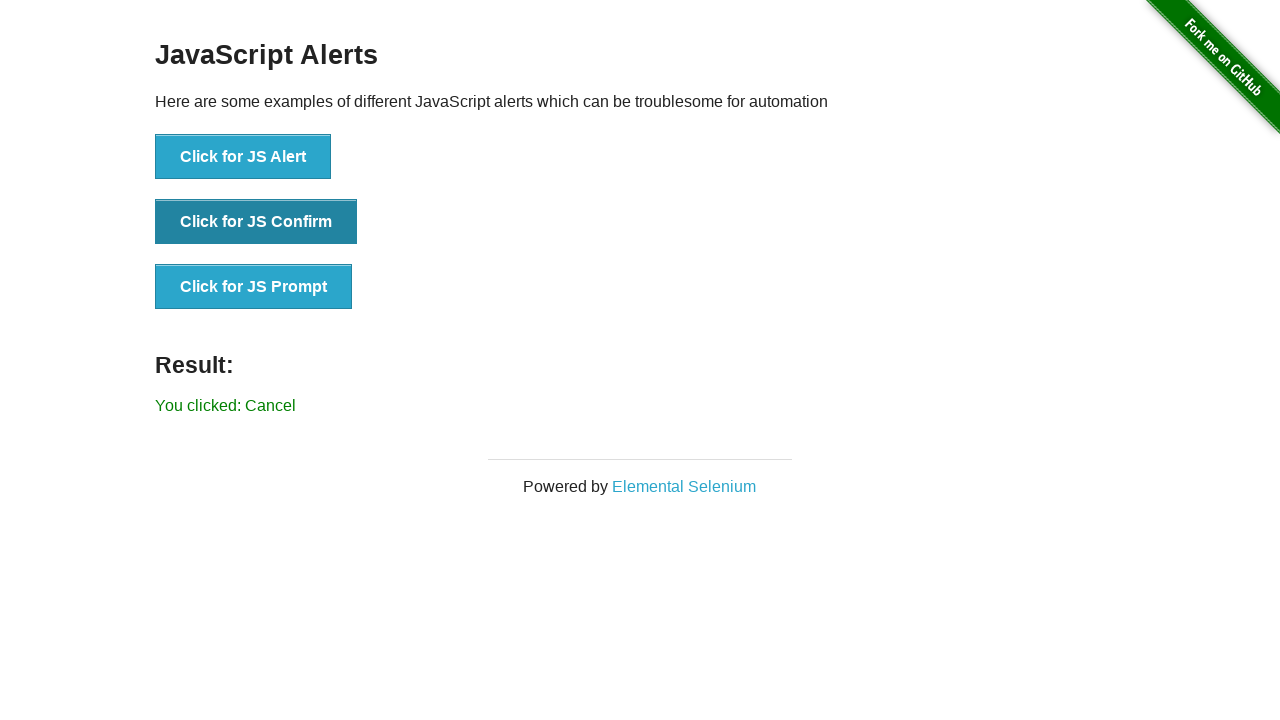

Retrieved result text: 'You clicked: Cancel'
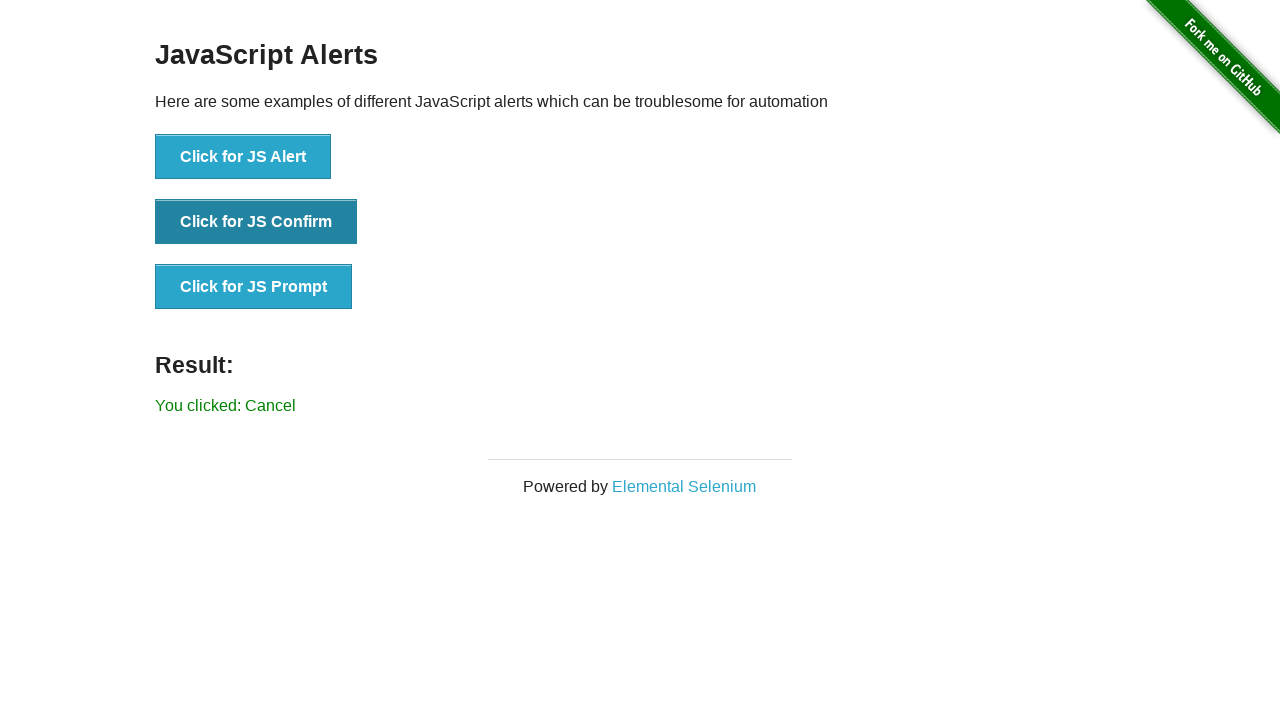

Verified result does not contain 'successfuly'
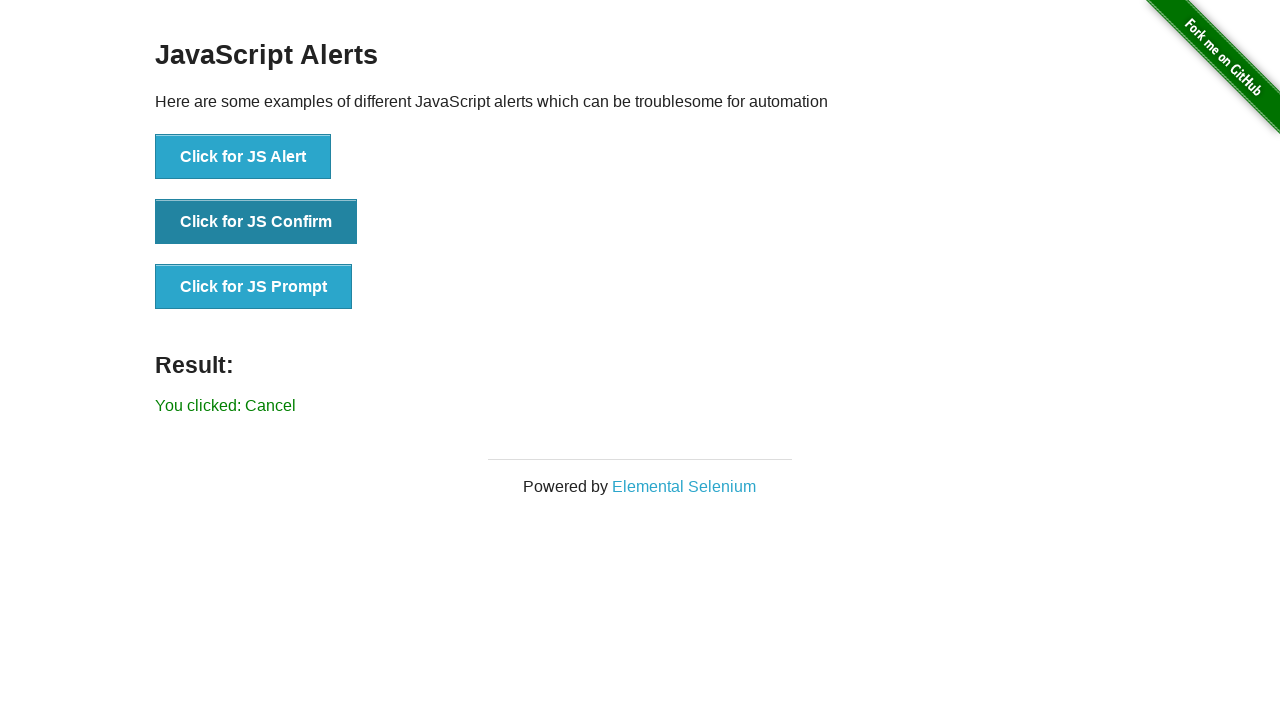

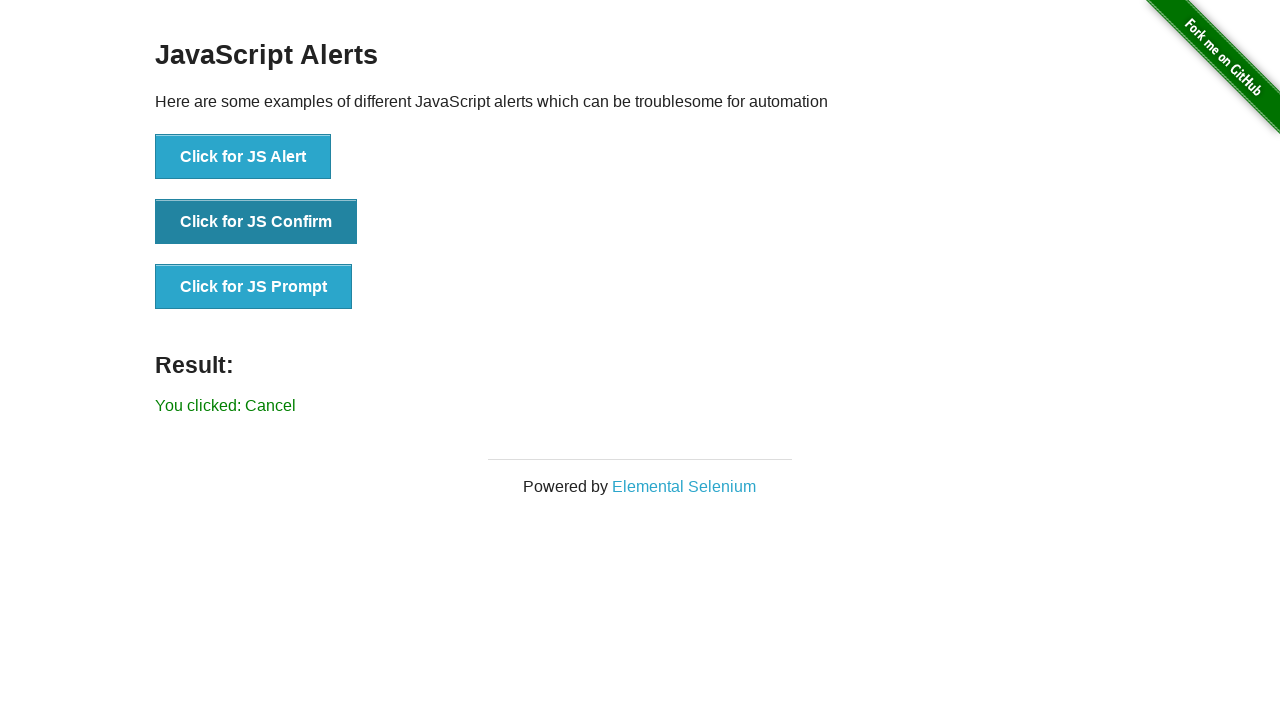